Tests dropdown menu interaction by clicking on a dropdown button and selecting Facebook option

Starting URL: http://omayo.blogspot.com/

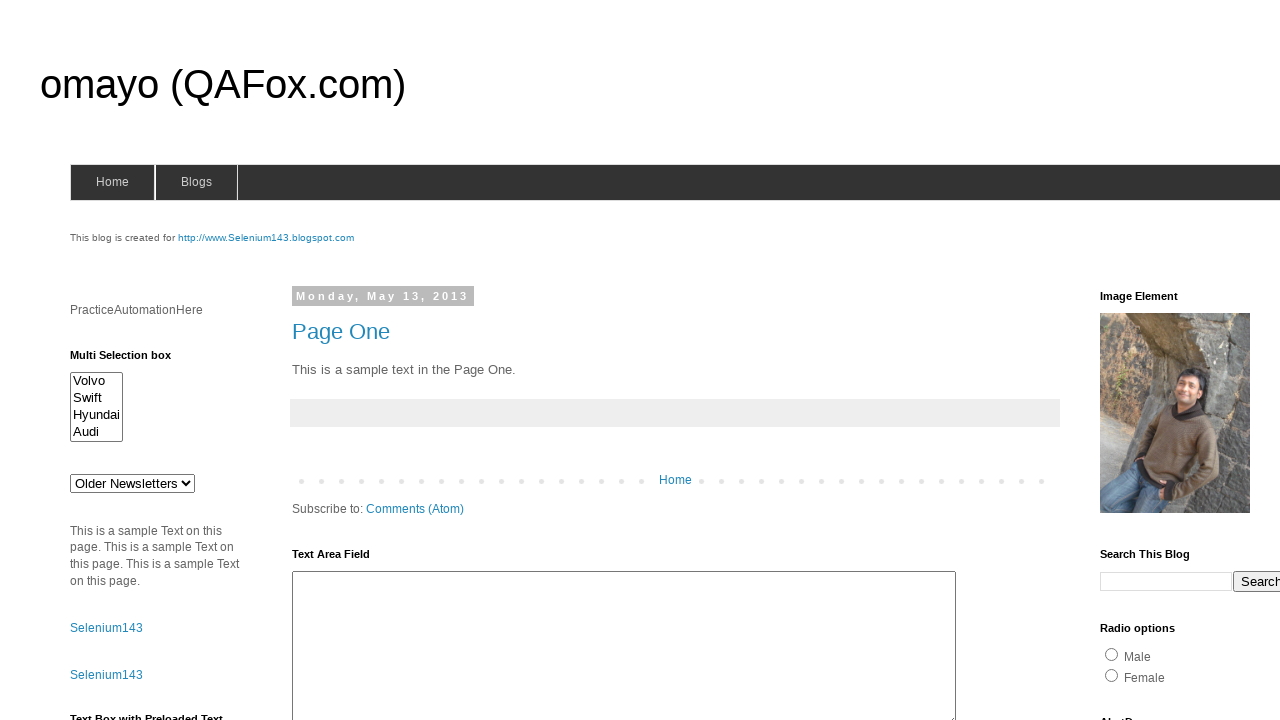

Clicked dropdown button to open menu at (1227, 360) on .dropbtn
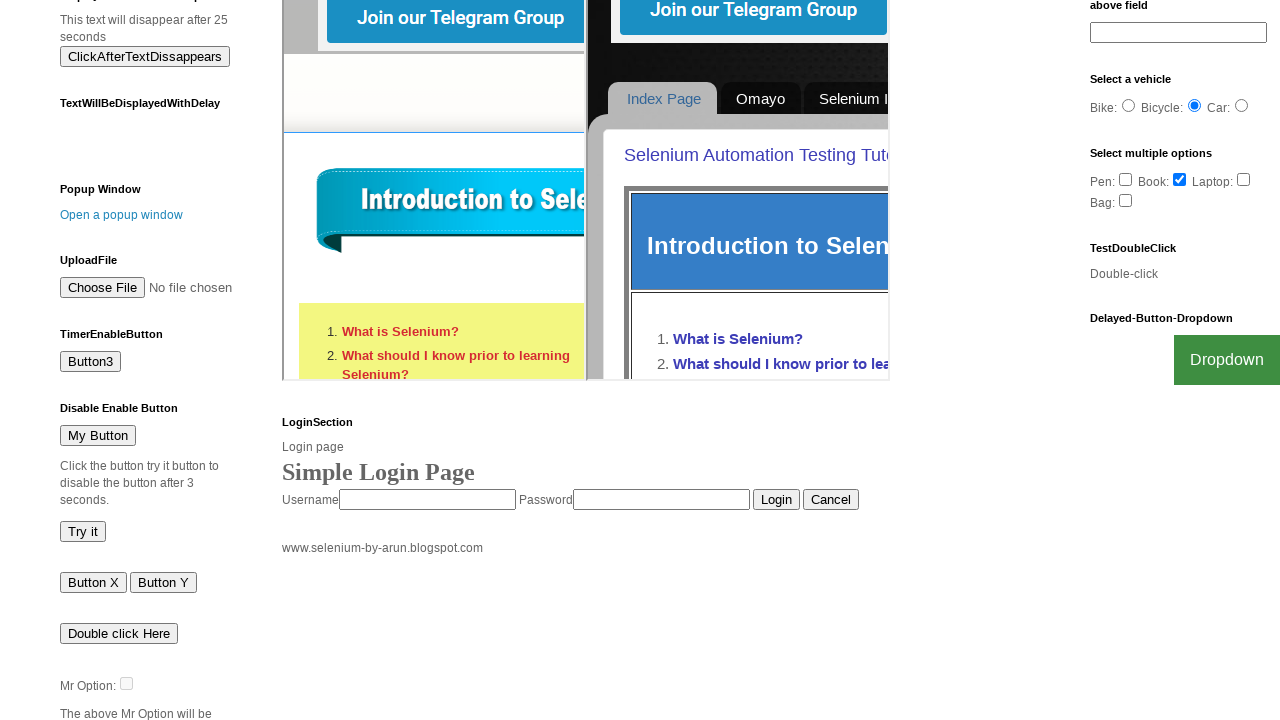

Selected Facebook option from dropdown menu at (1200, 700) on a:text('Facebook')
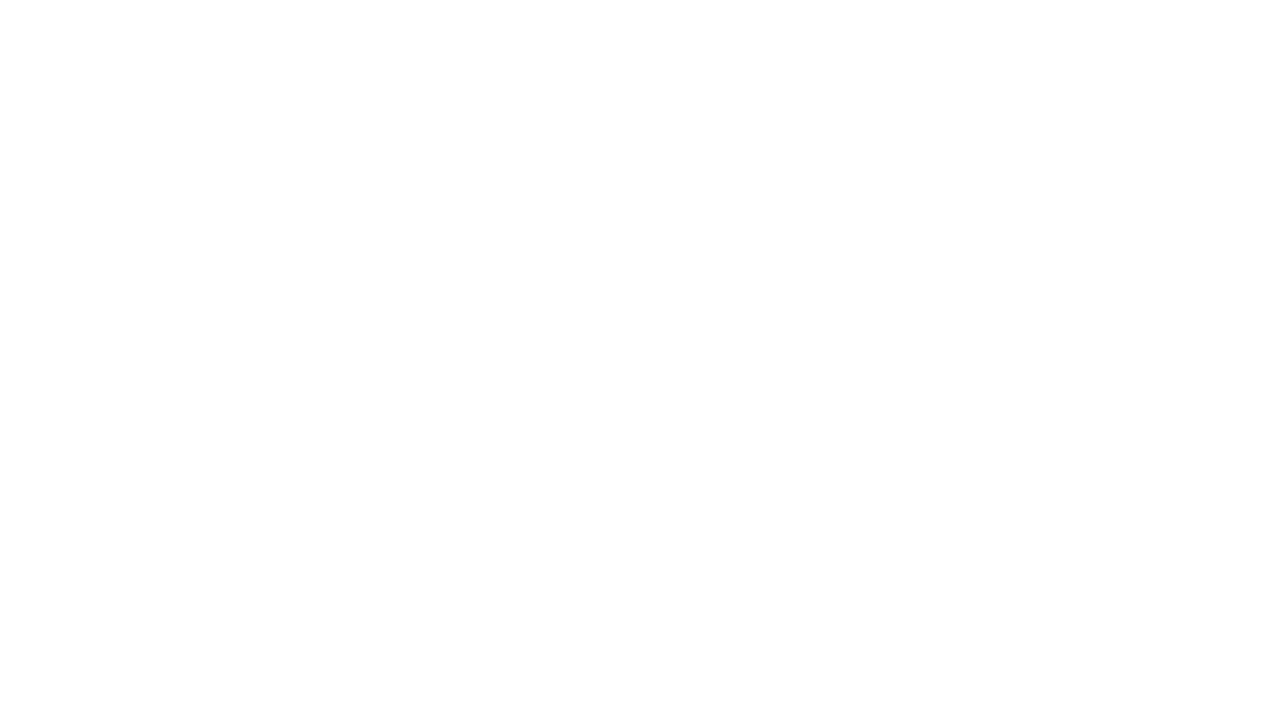

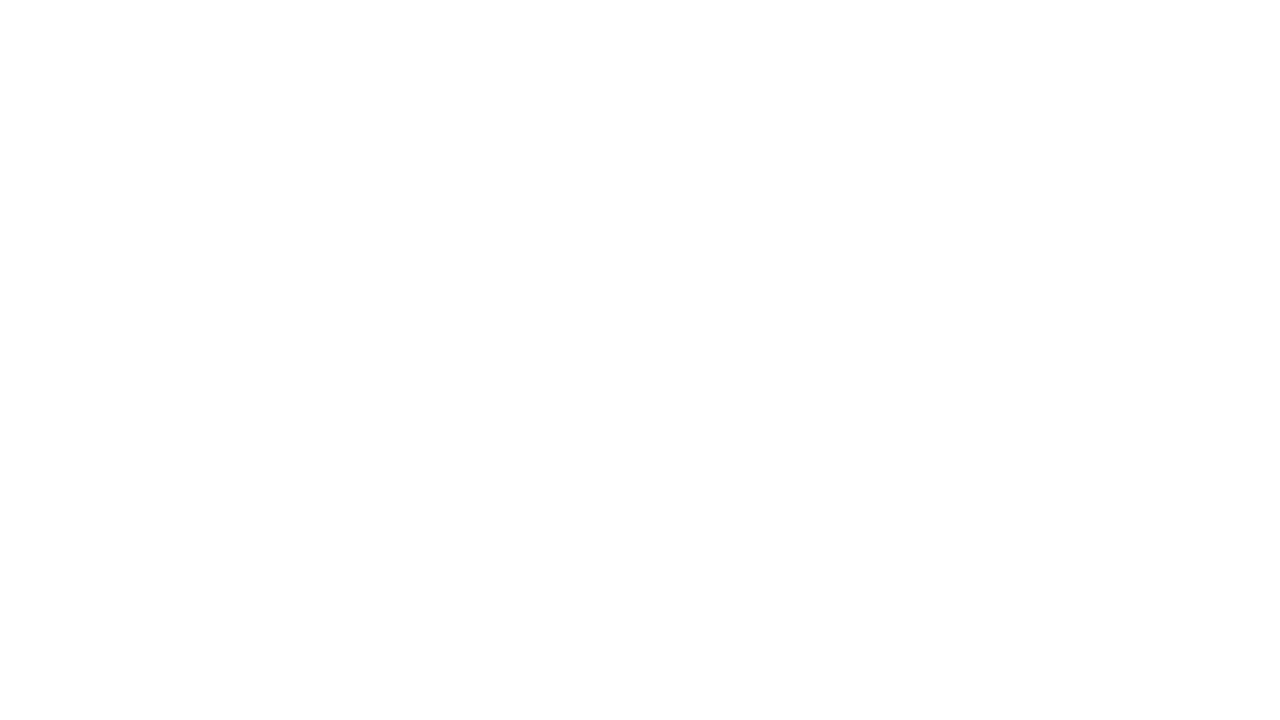